Tests drag and drop functionality by dragging an element from one position to another

Starting URL: https://vip.ceshiren.com/#/ui_study/action_chains

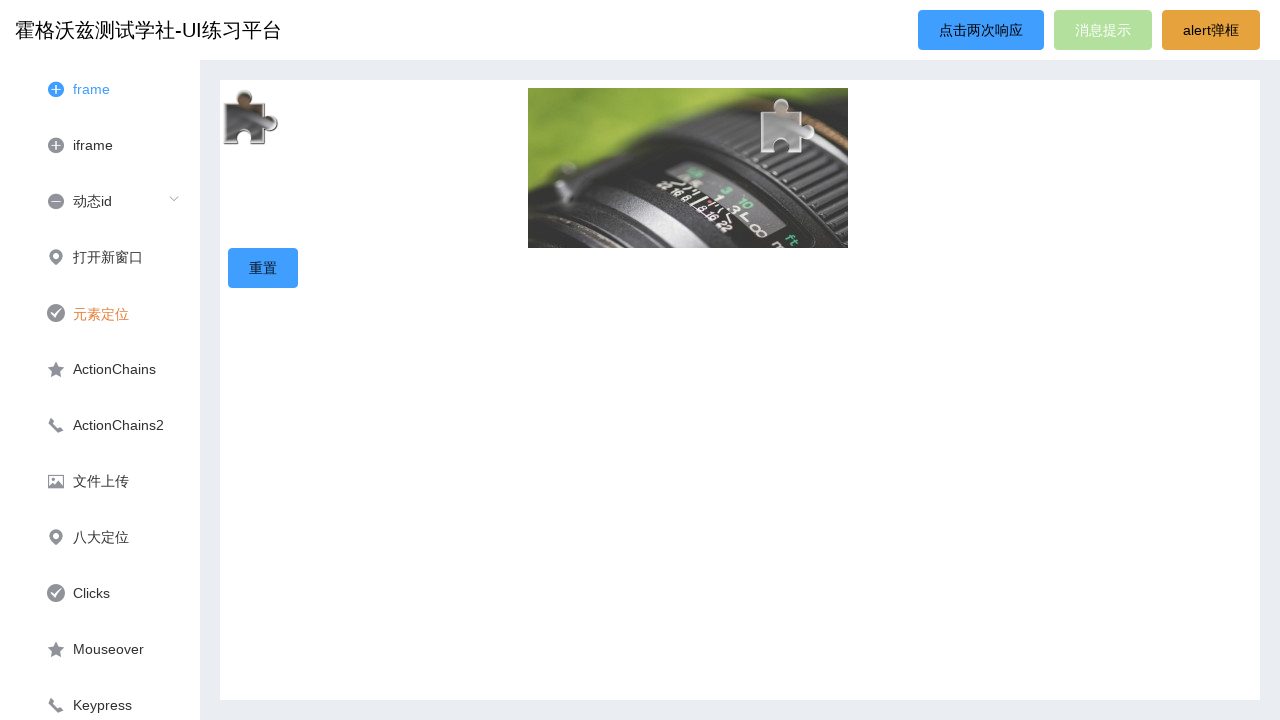

Waited for draggable element #item1 to be visible
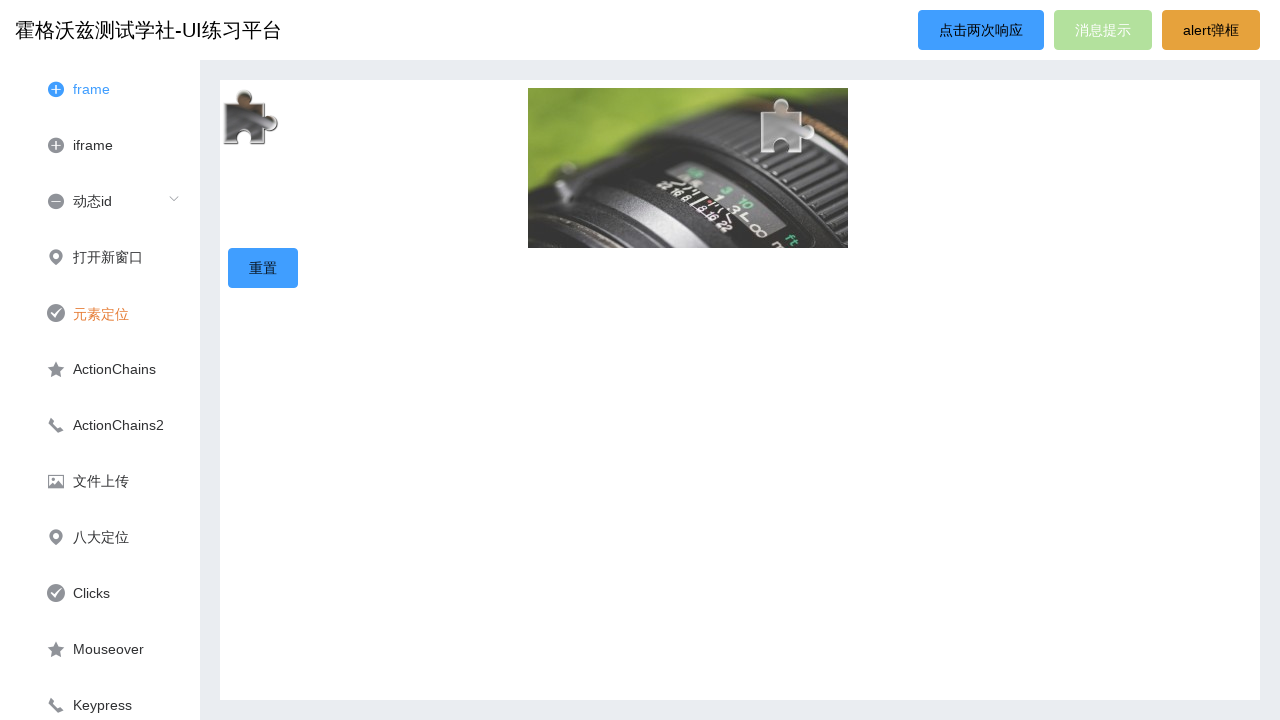

Waited for drop target element #item3 to be visible
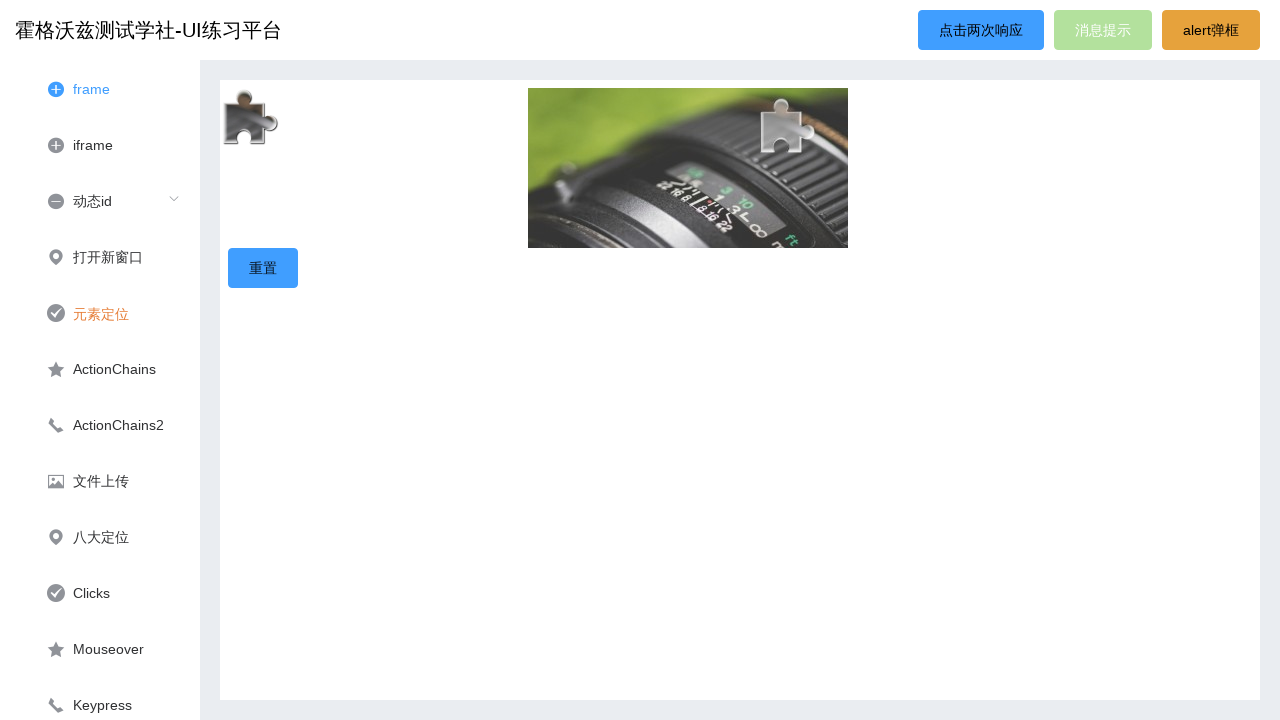

Dragged element #item1 and dropped it onto #item3 at (788, 130)
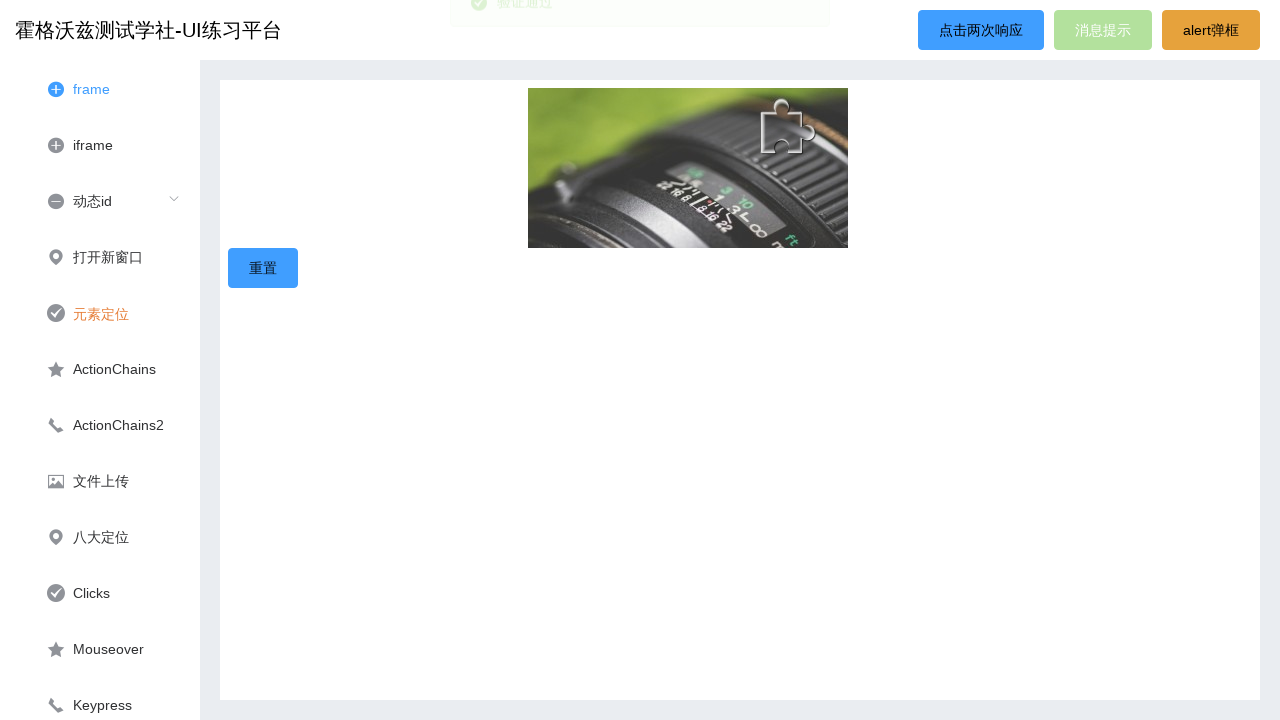

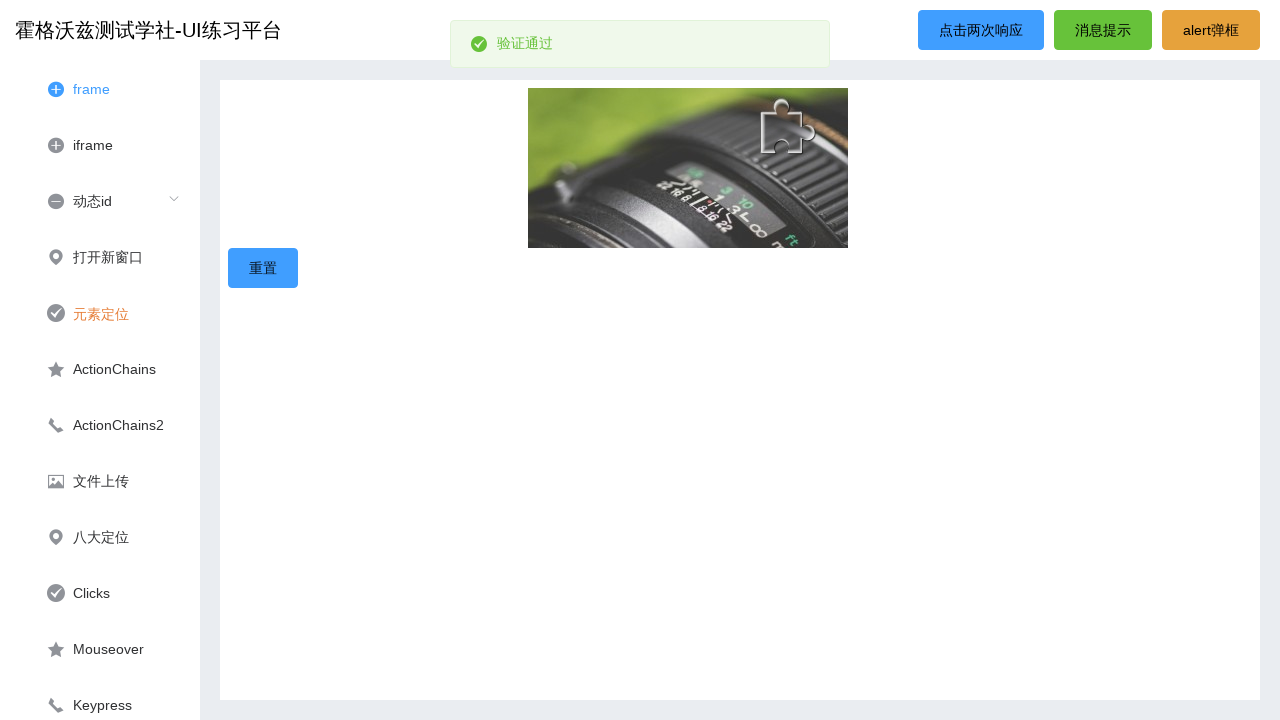